Tests iframe interaction by filling an input field on the main page, switching to an iframe by index, and clicking a button inside the iframe

Starting URL: https://sahitest.com/demo/iframesTest.htm

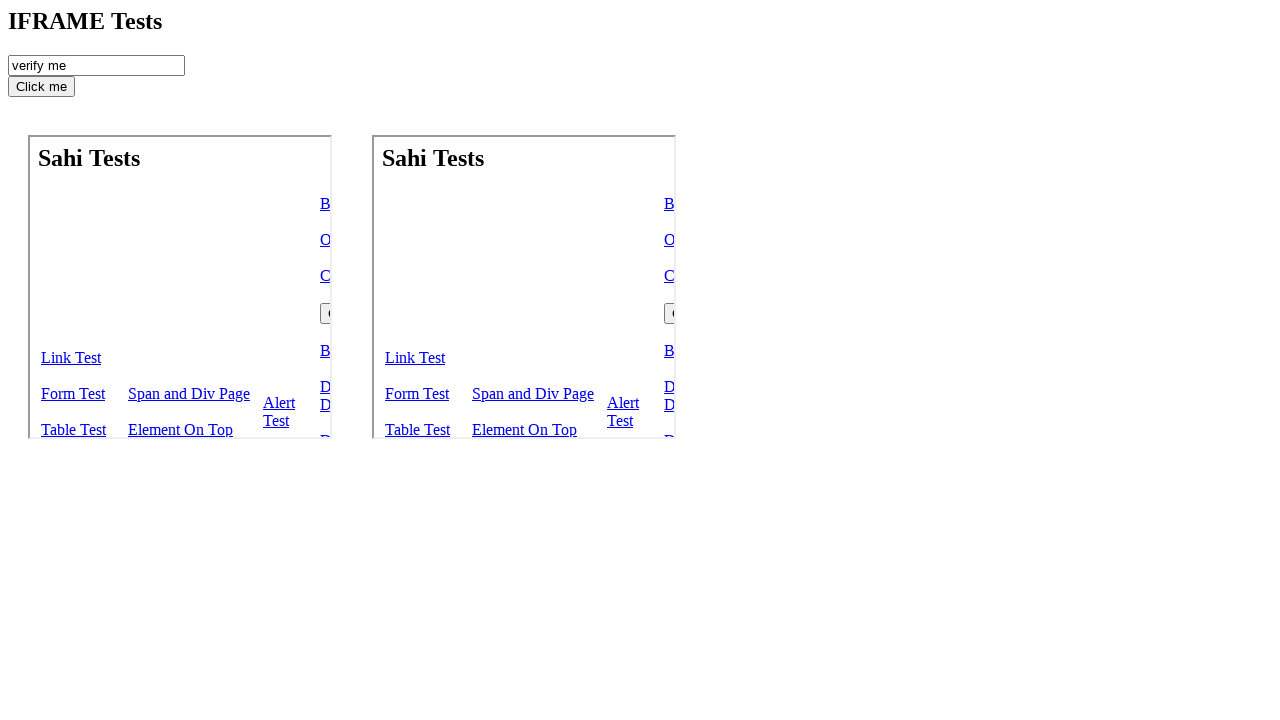

Cleared the checkRecord input field on #checkRecord
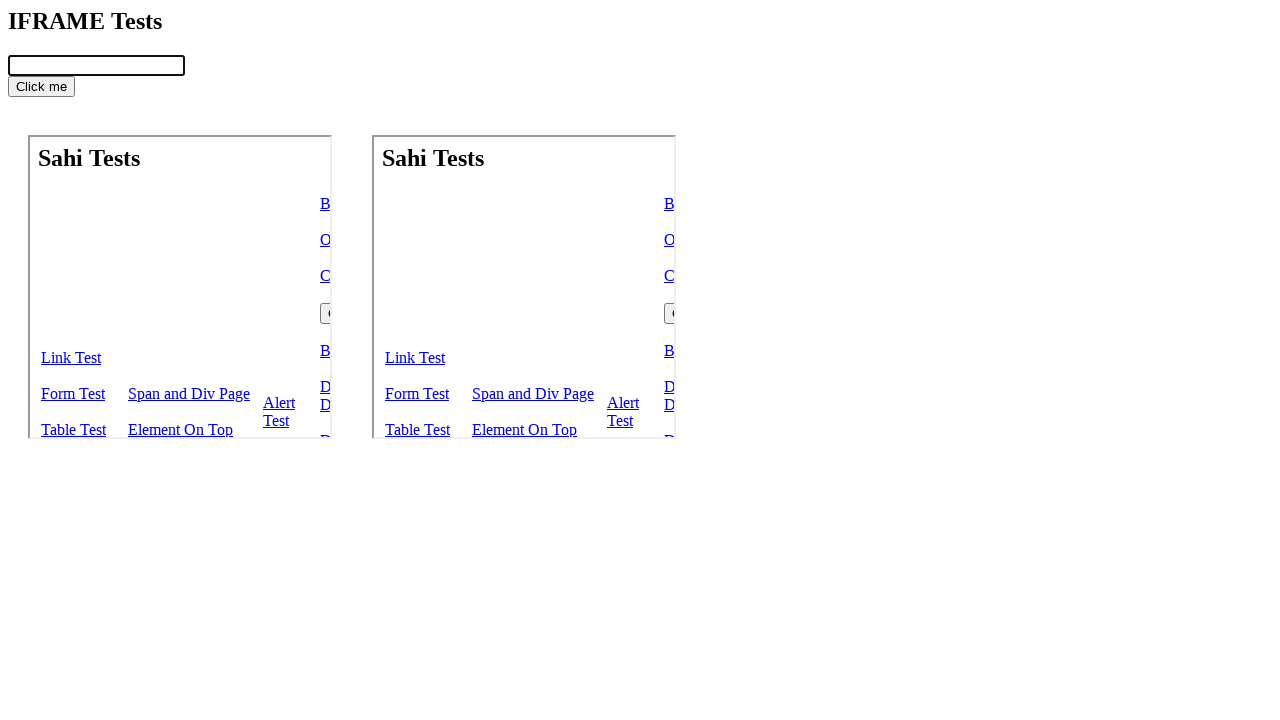

Filled checkRecord input field with '6666' on #checkRecord
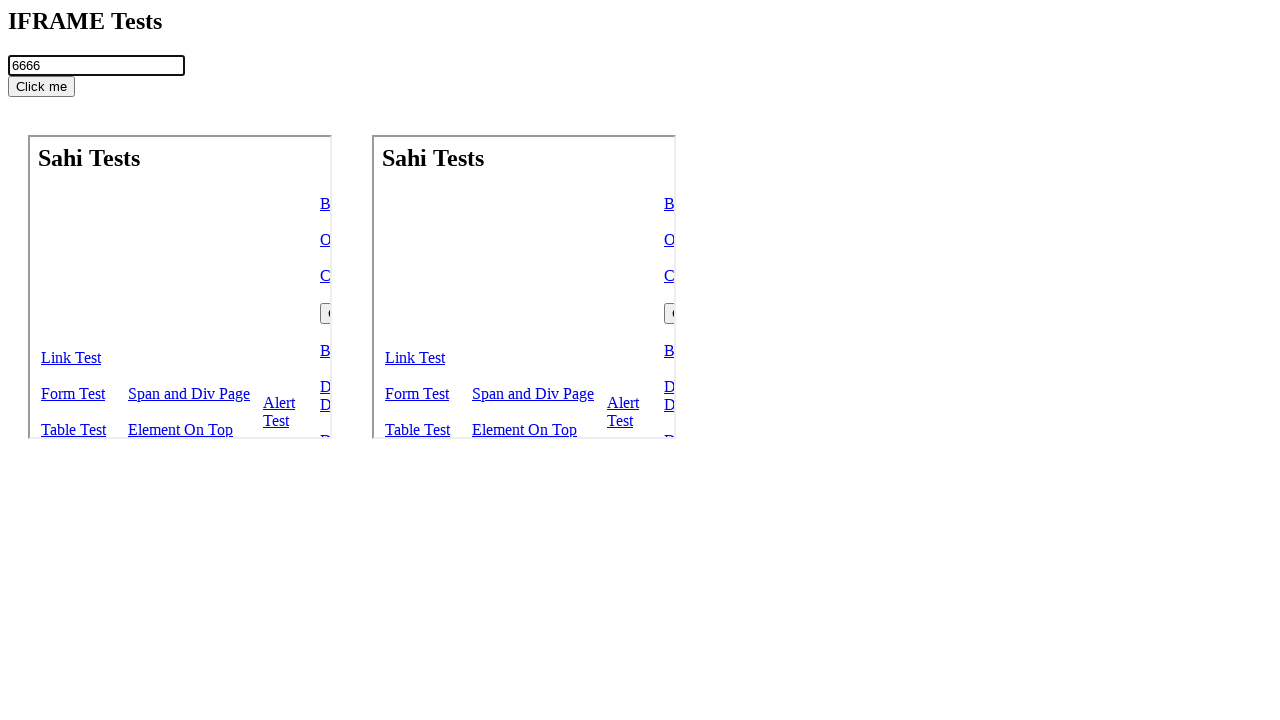

Selected second iframe by index
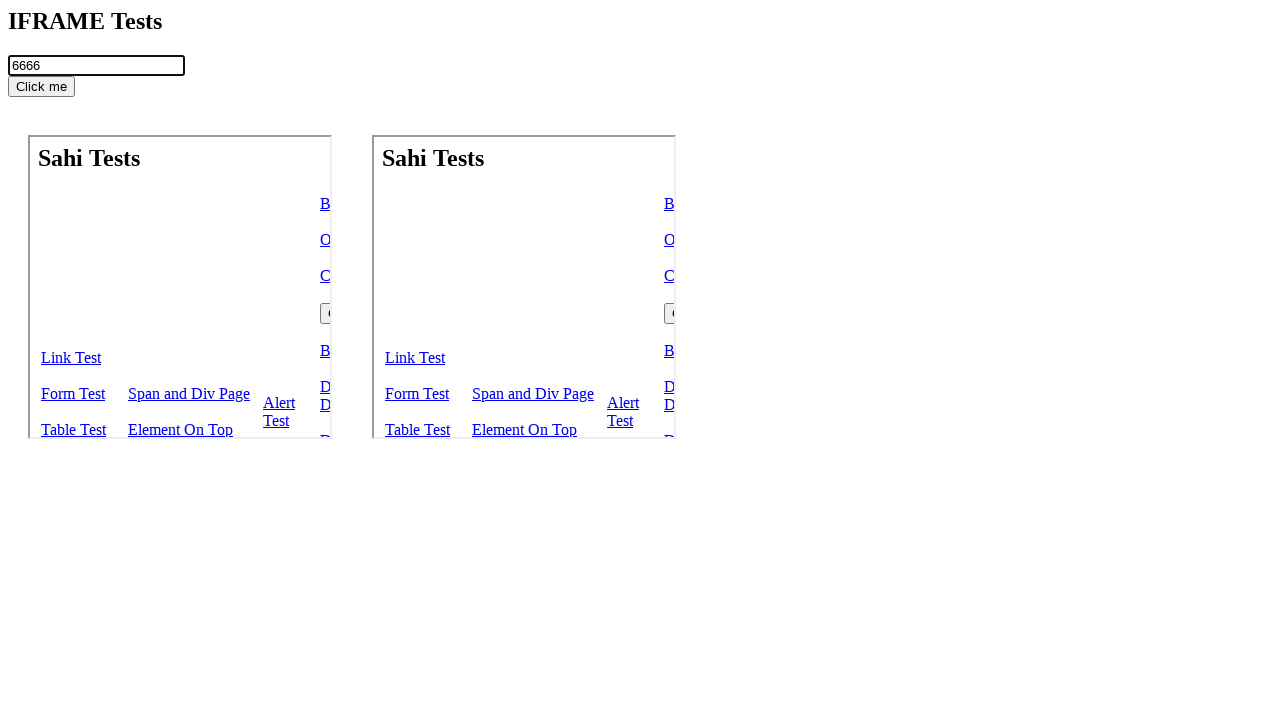

Clicked 'open-self' button inside the iframe at (642, 239) on iframe >> nth=1 >> internal:control=enter-frame >> #open-self
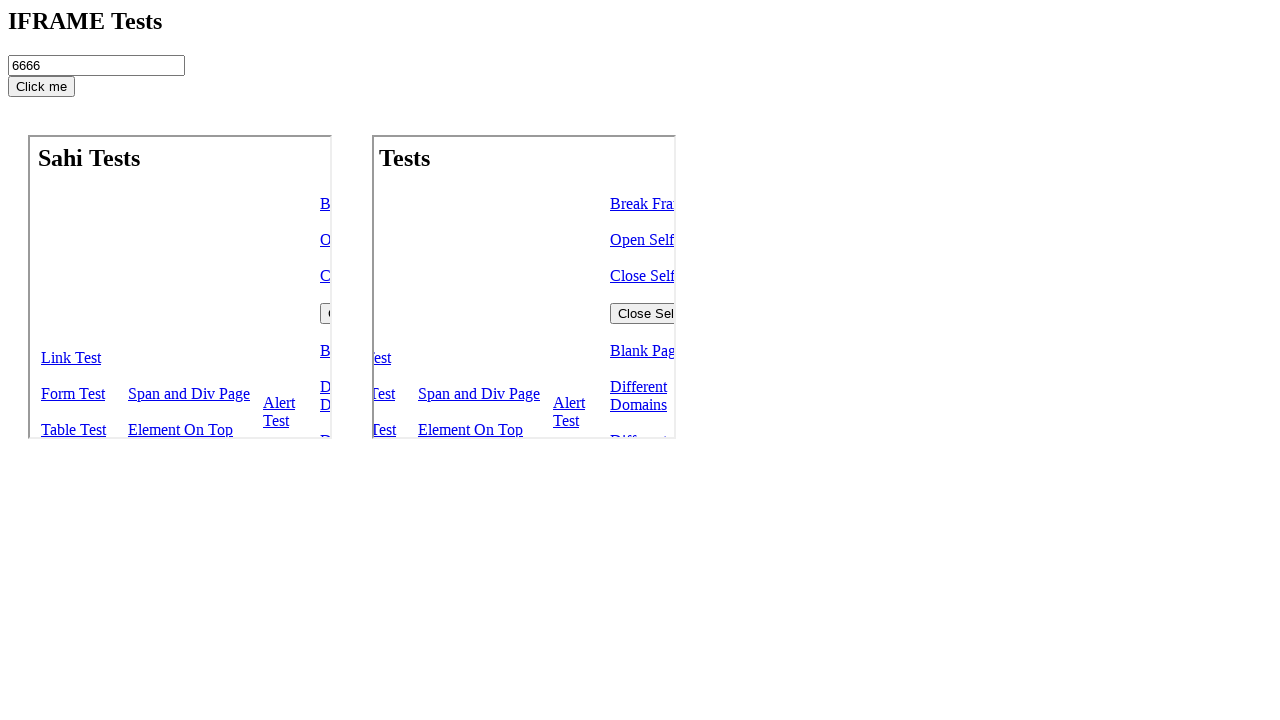

Waited 1000ms for action to complete
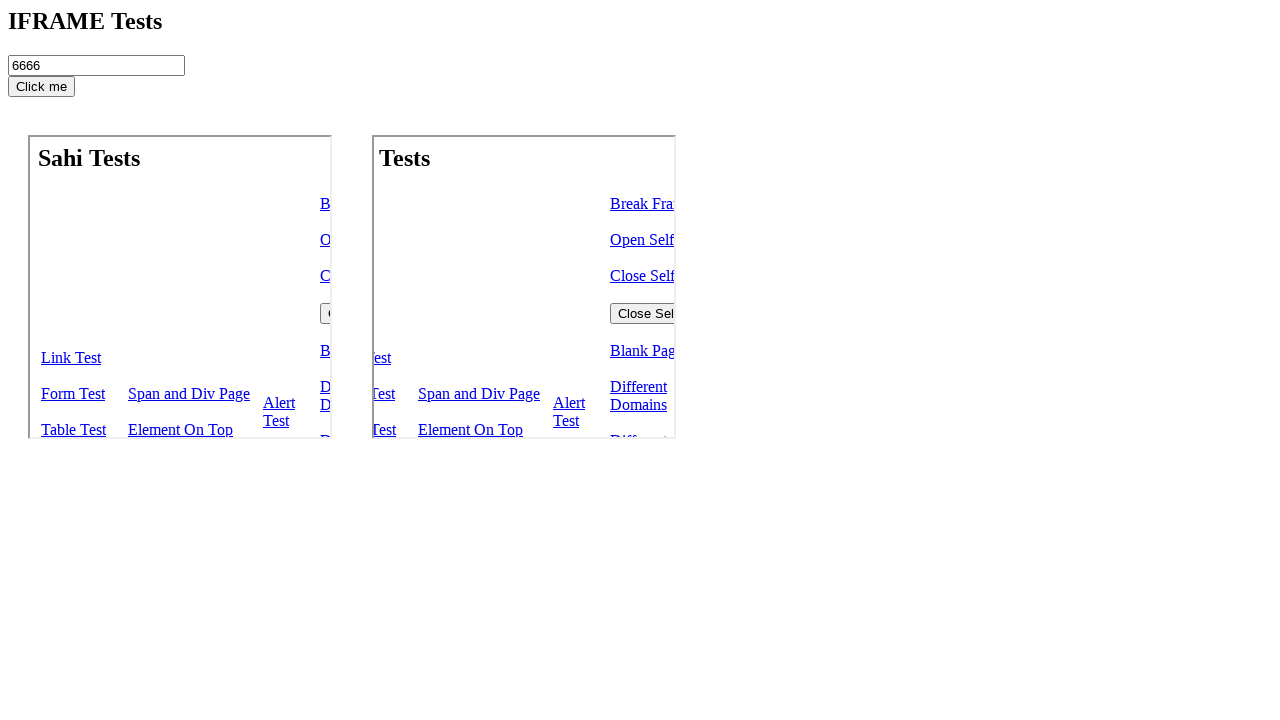

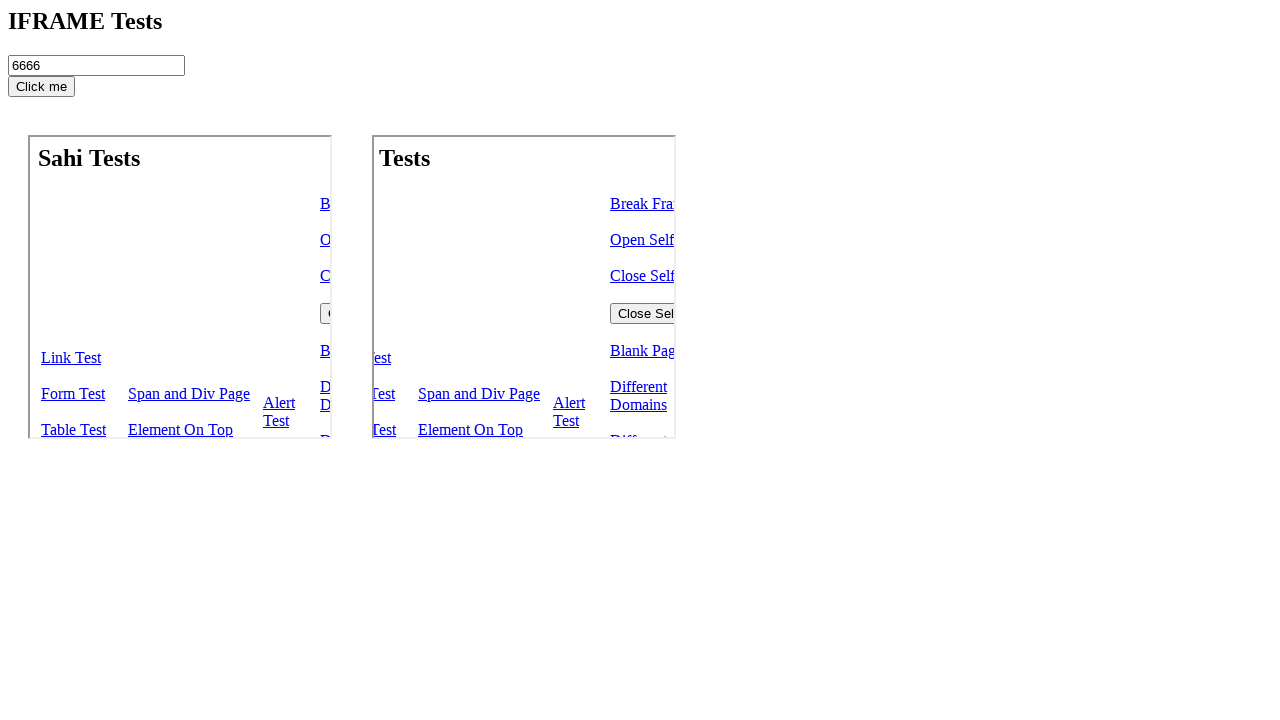